Adds multiple todo items and verifies the todo count is displayed correctly

Starting URL: https://devmountain.github.io/qa_todos/

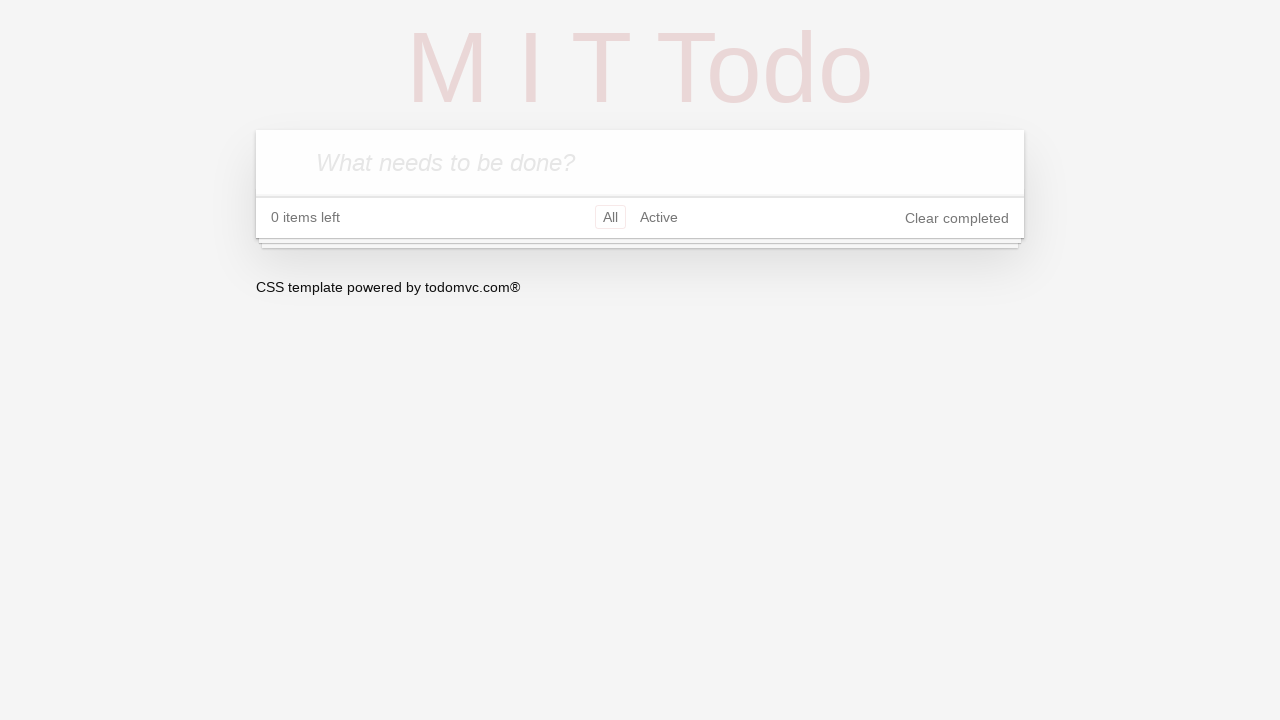

Waited for todo input field to load
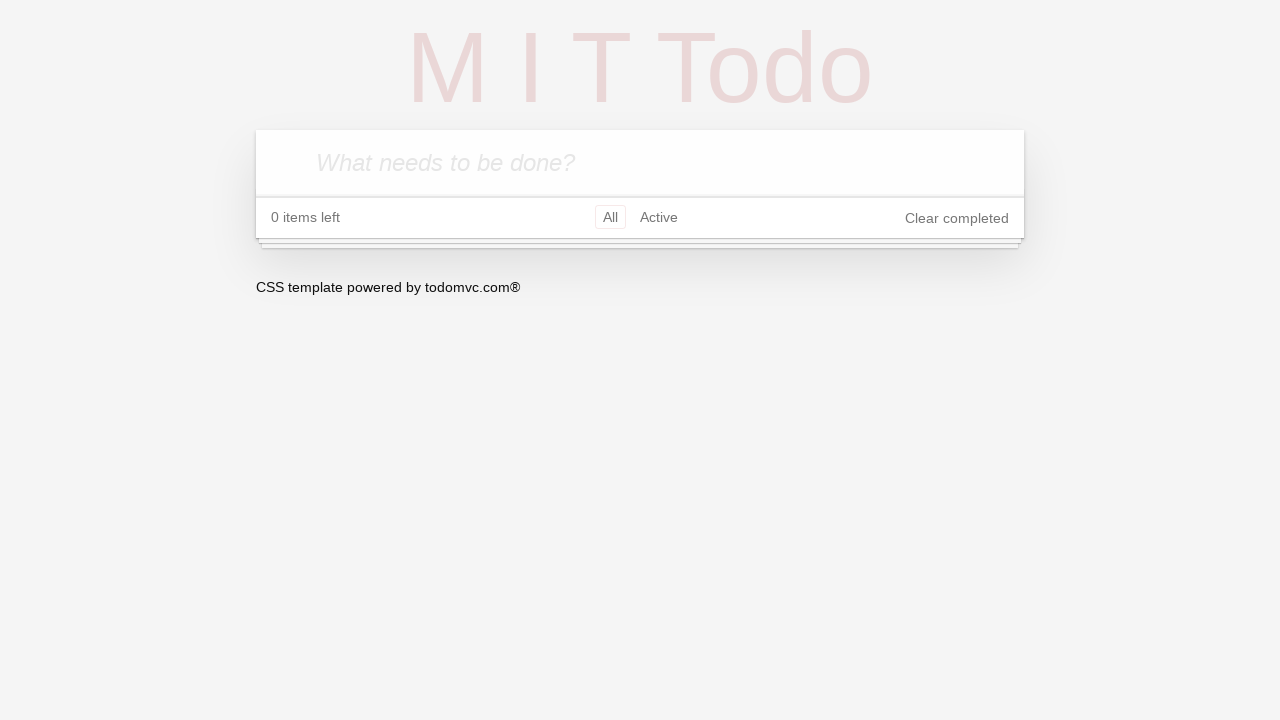

Filled input field with 'Test To-Do 1' on .new-todo
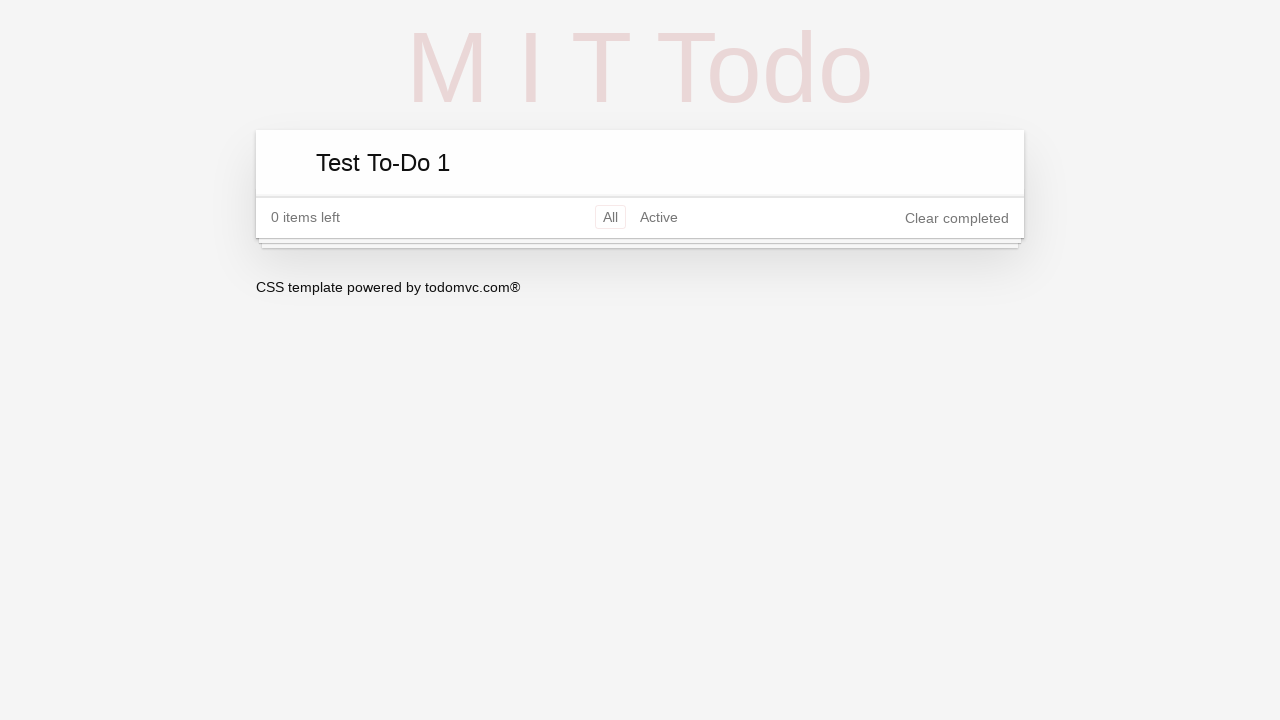

Pressed Enter to add first todo item on .new-todo
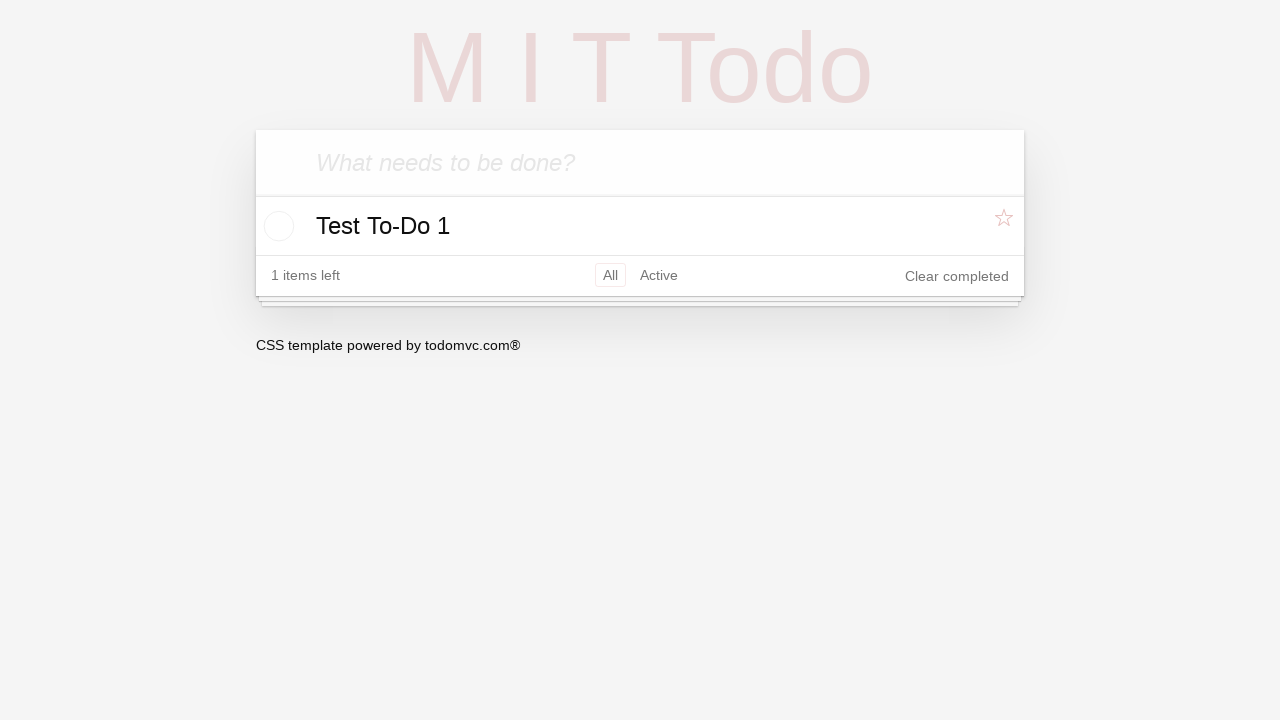

Filled input field with 'Test To-Do 2' on .new-todo
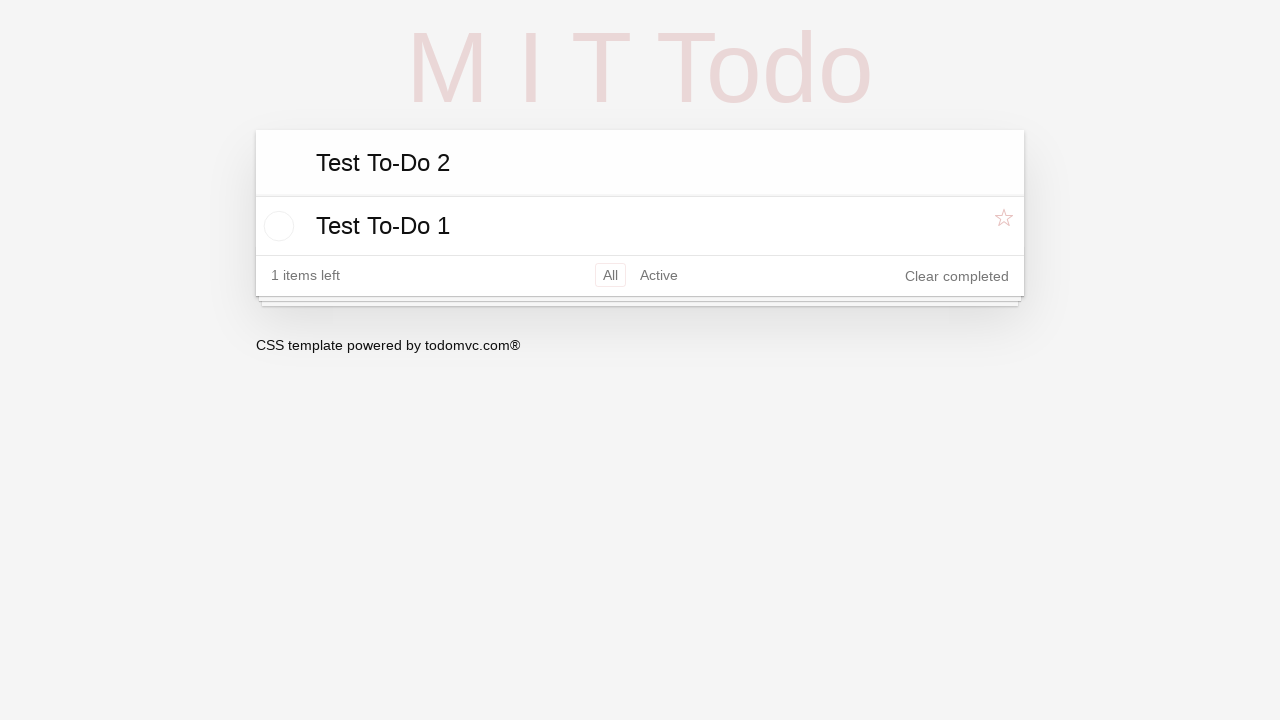

Pressed Enter to add second todo item on .new-todo
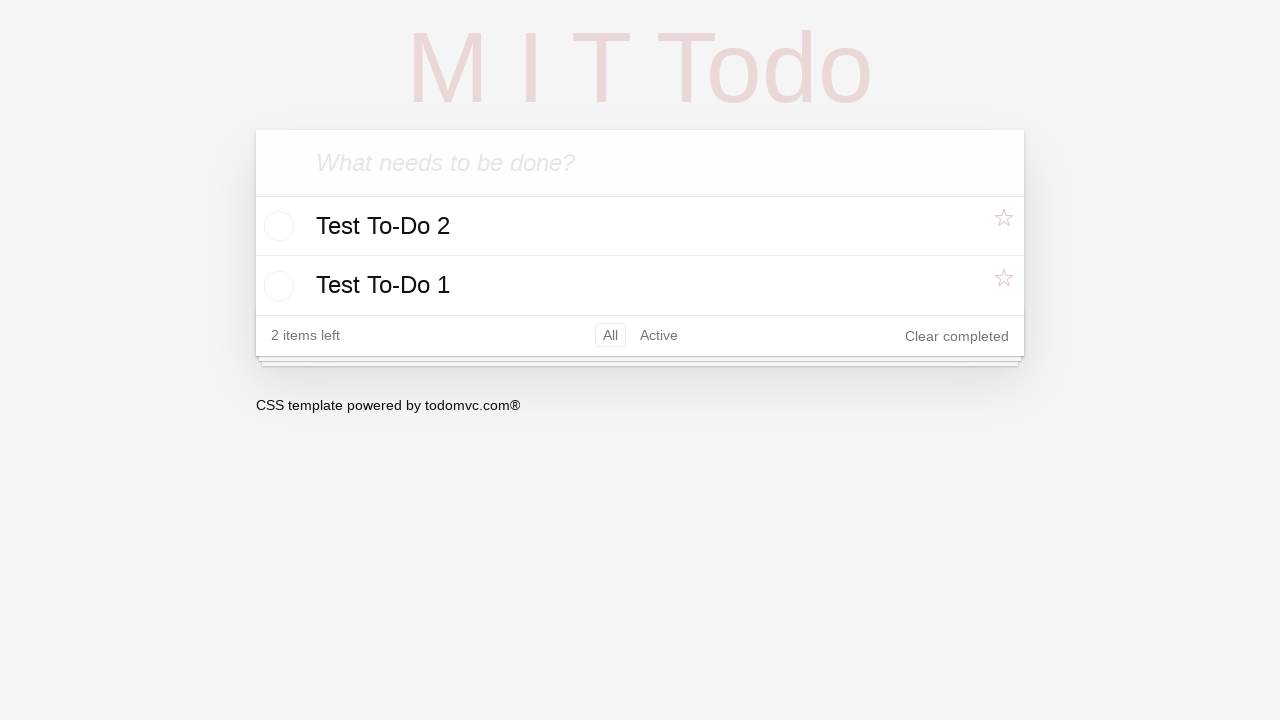

Filled input field with 'Test To-Do 3' on .new-todo
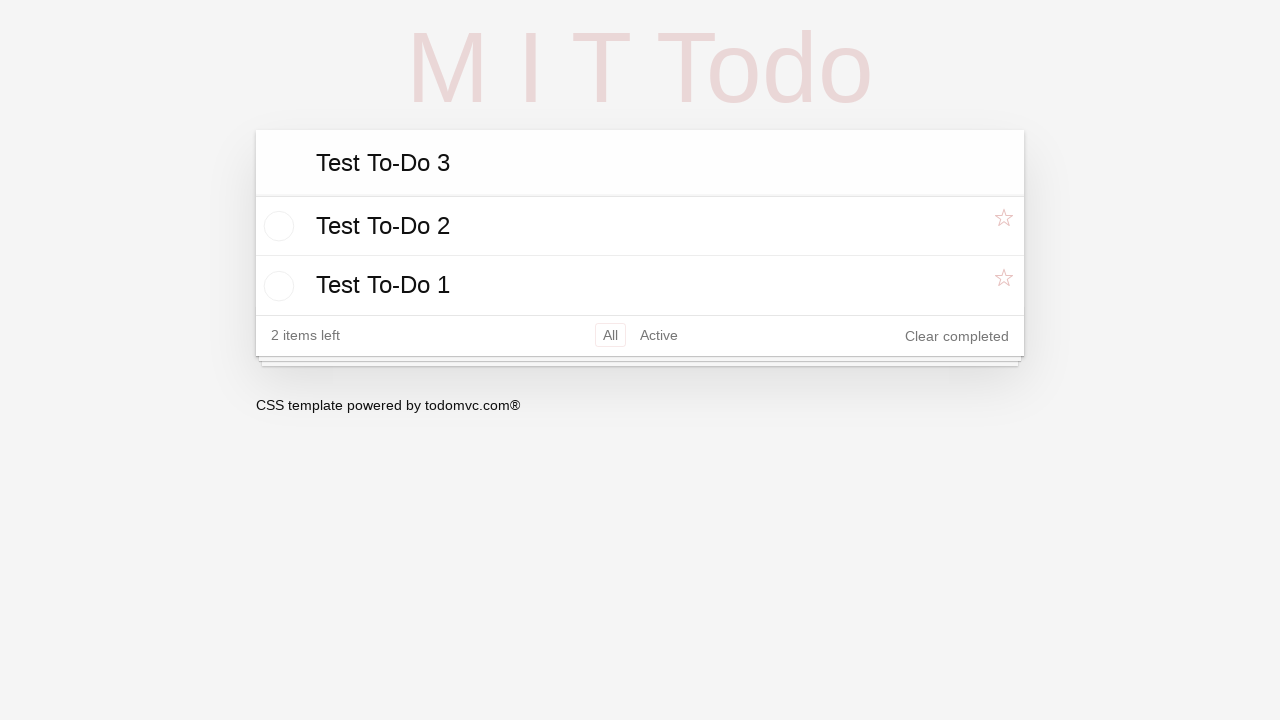

Pressed Enter to add third todo item on .new-todo
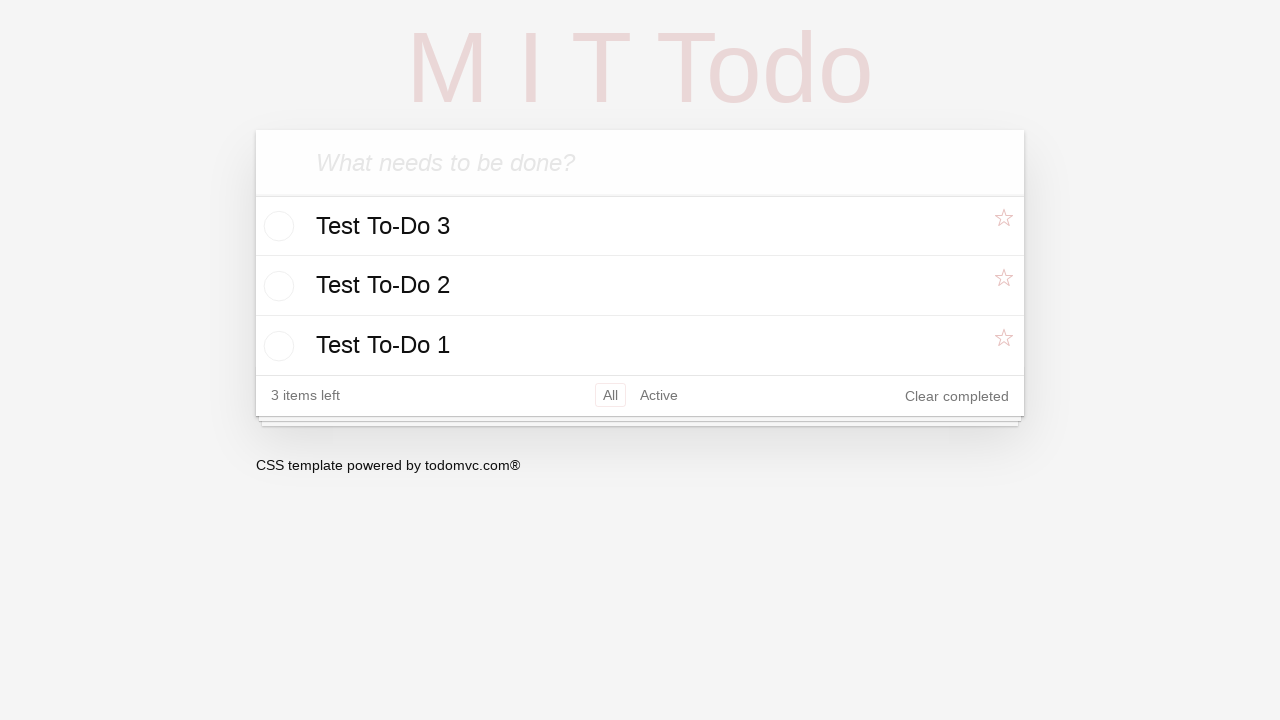

Filled input field with 'Test To-Do 4' on .new-todo
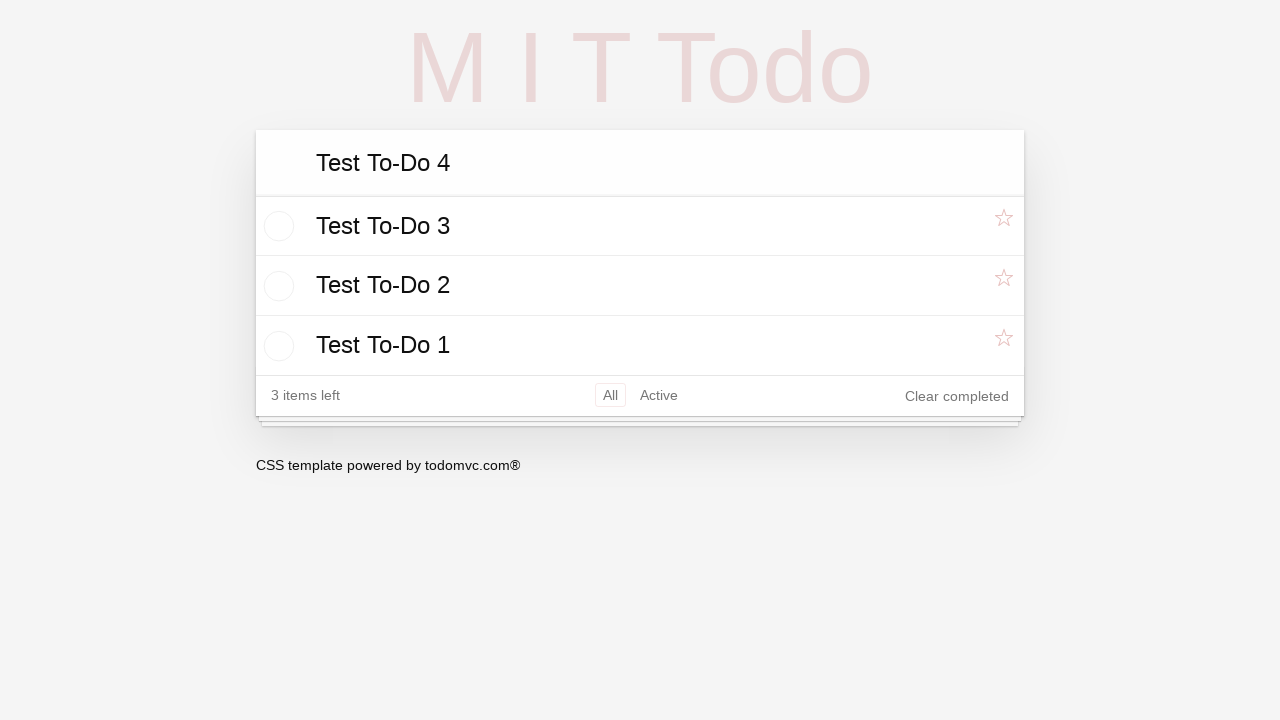

Pressed Enter to add fourth todo item on .new-todo
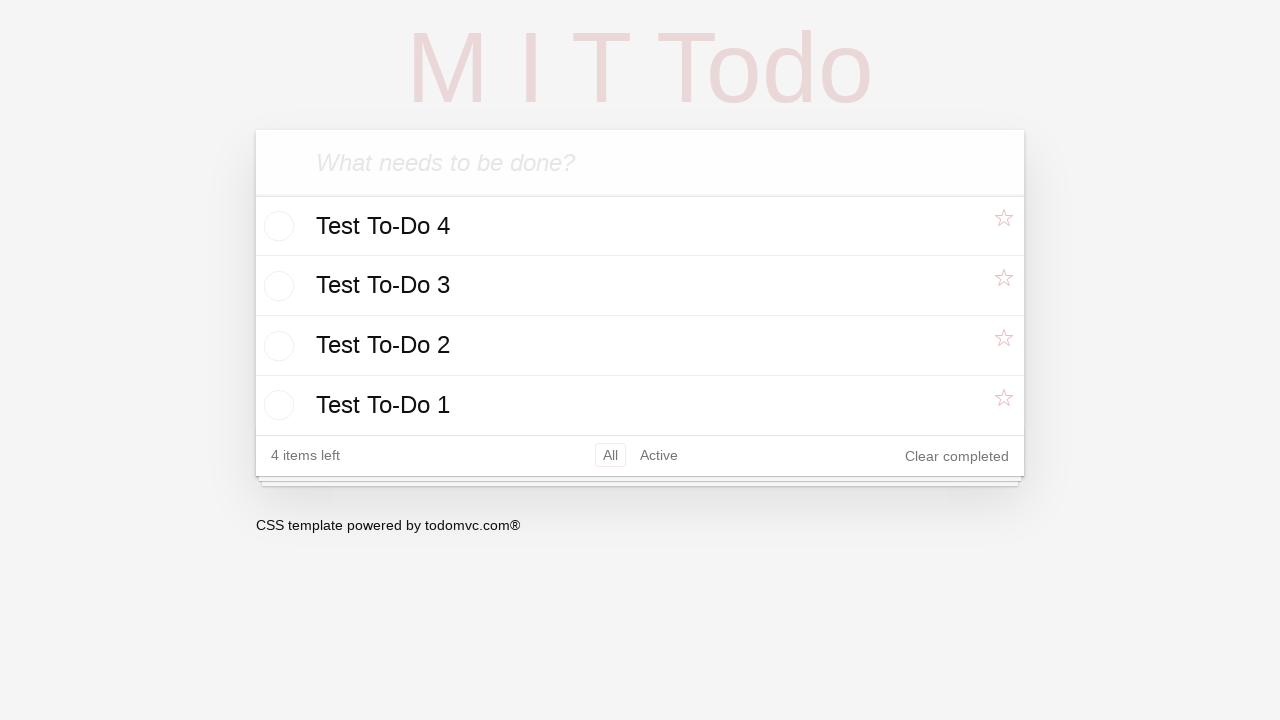

Filled input field with 'Test To-Do 5' on .new-todo
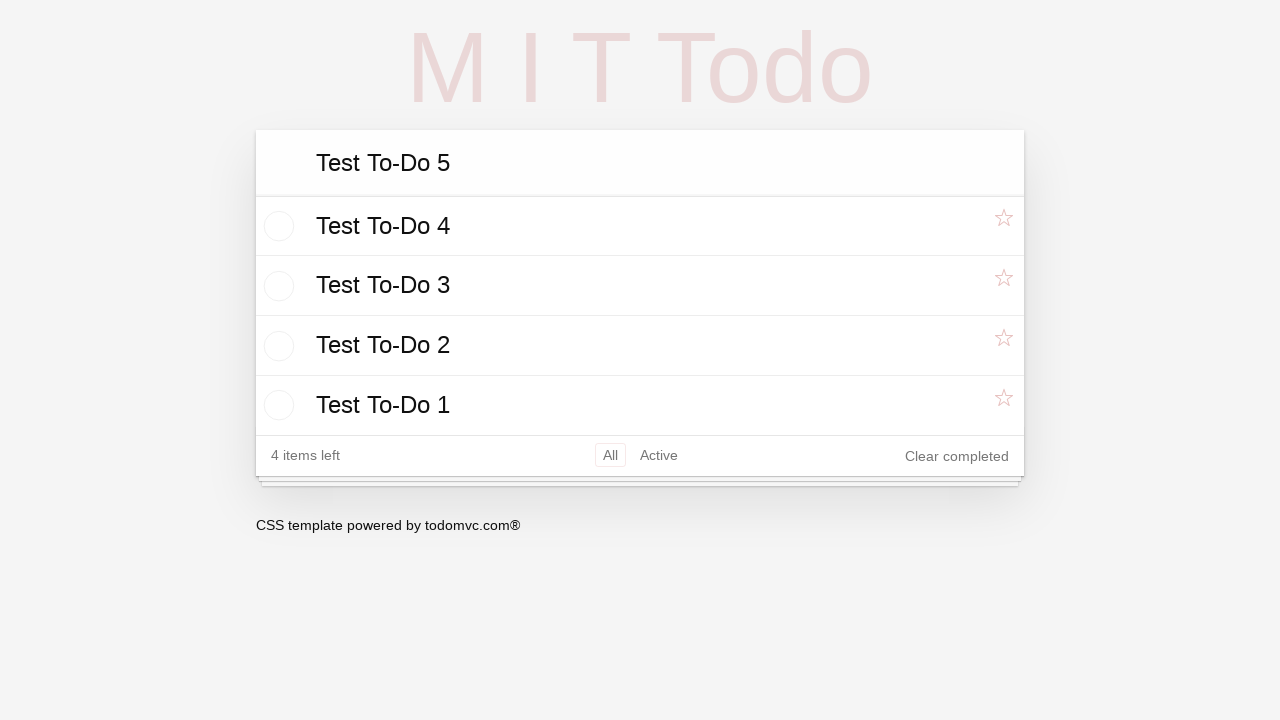

Pressed Enter to add fifth todo item on .new-todo
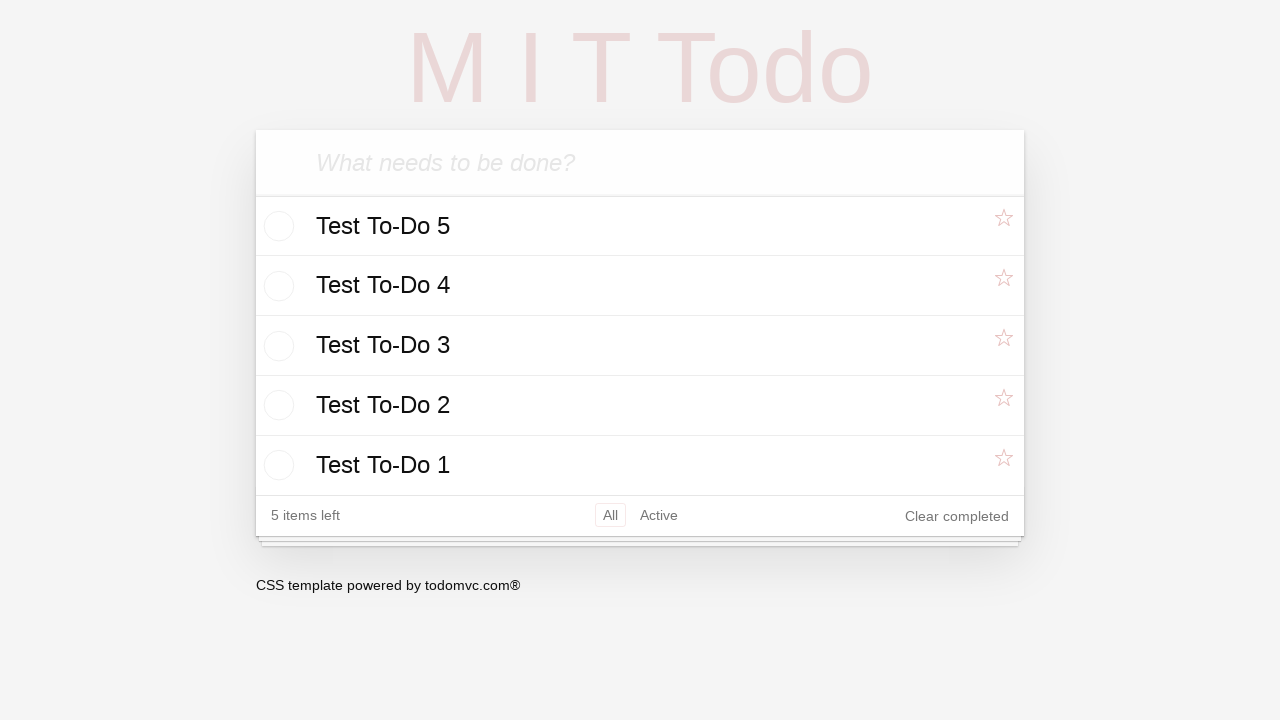

Waited for todo count display to update
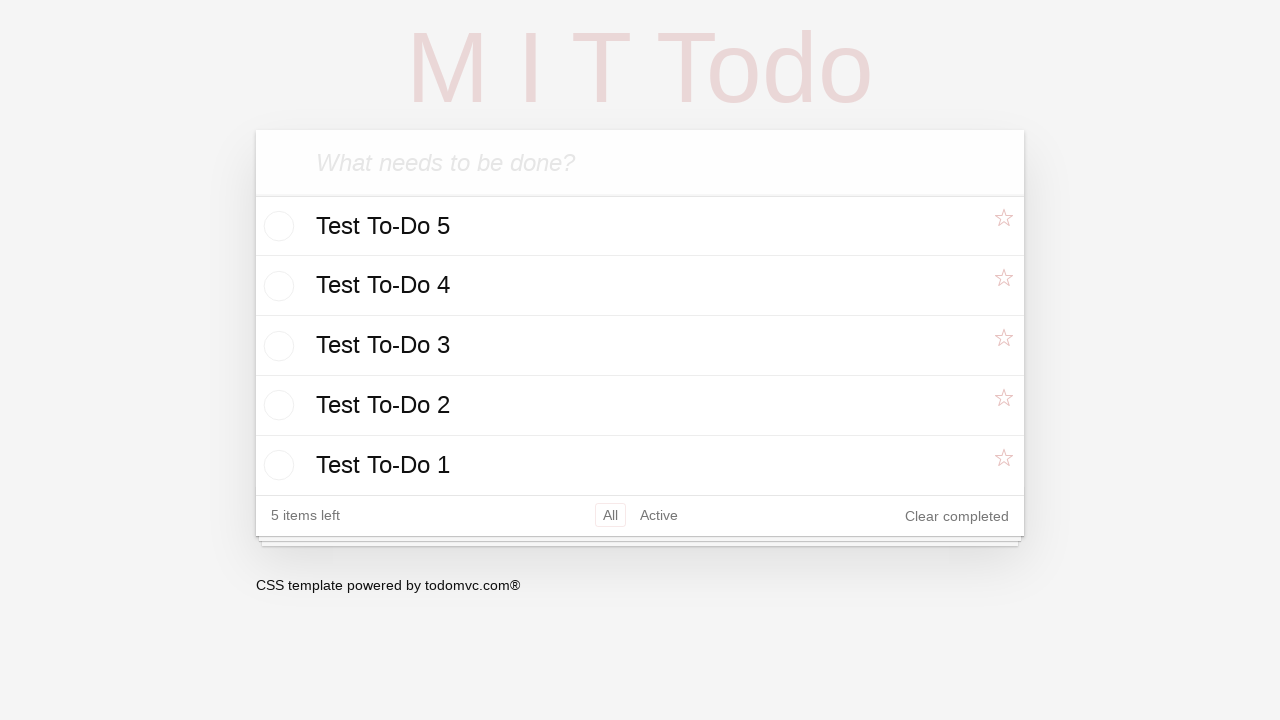

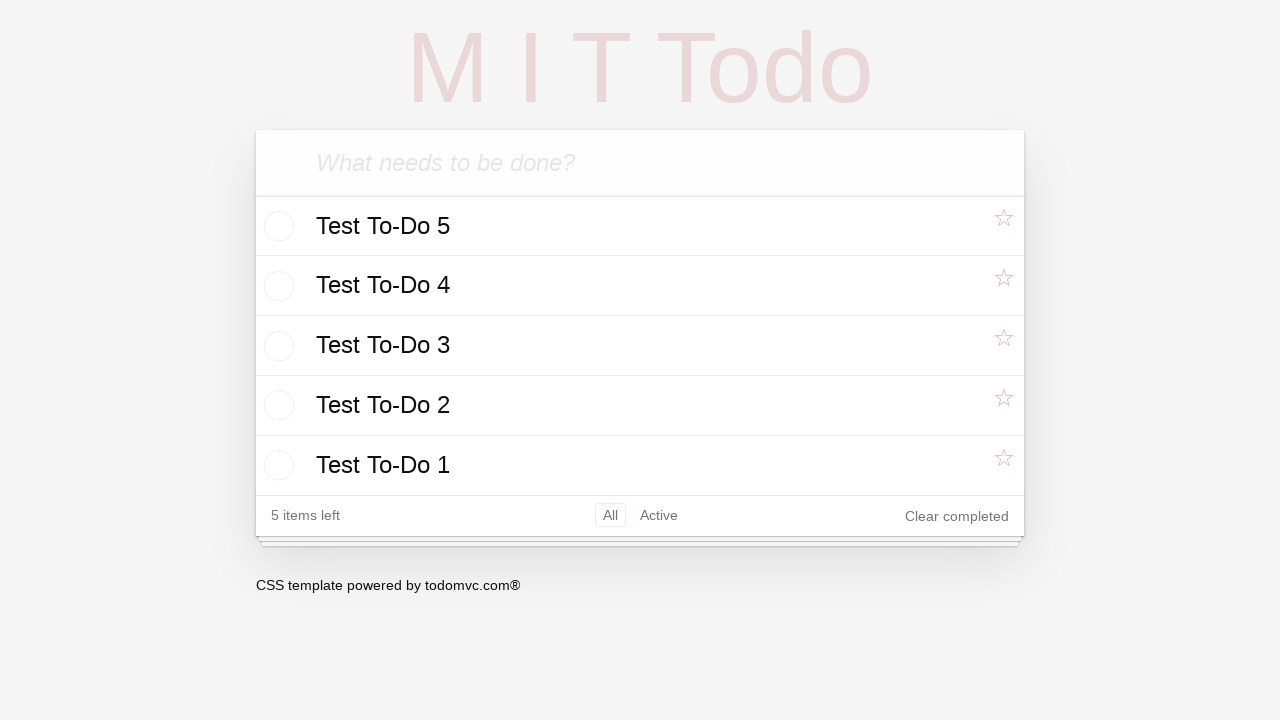